Completes a robot captcha challenge by reading a value from the page, calculating a mathematical function, entering the answer, checking a checkbox, selecting a radio button, and submitting the form.

Starting URL: http://suninjuly.github.io/math.html

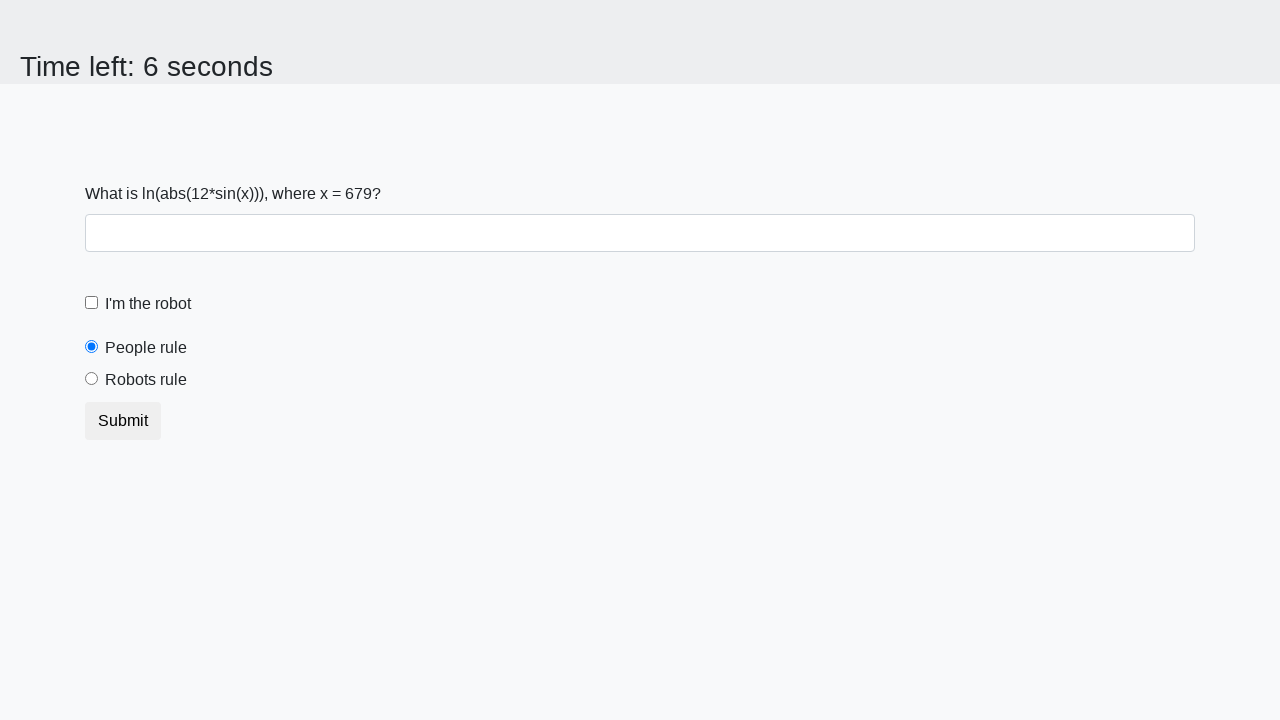

Retrieved x value from #input_value element
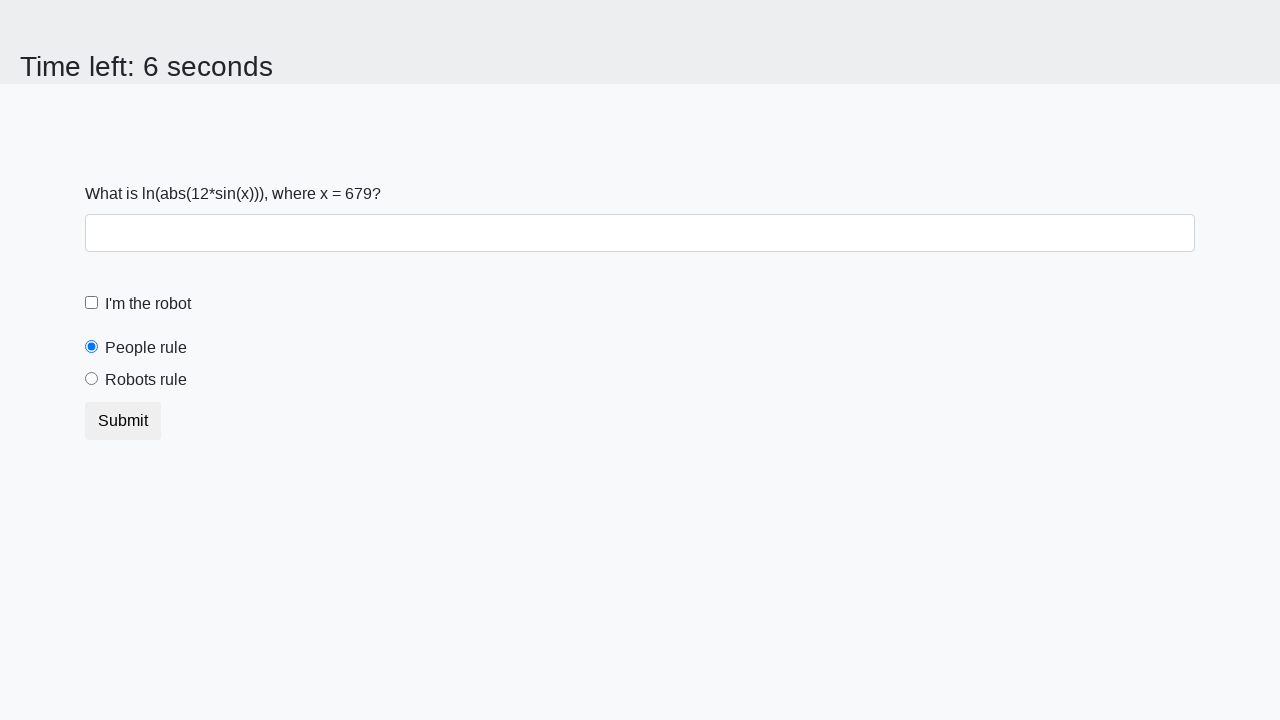

Calculated mathematical function log(abs(12*sin(x)))
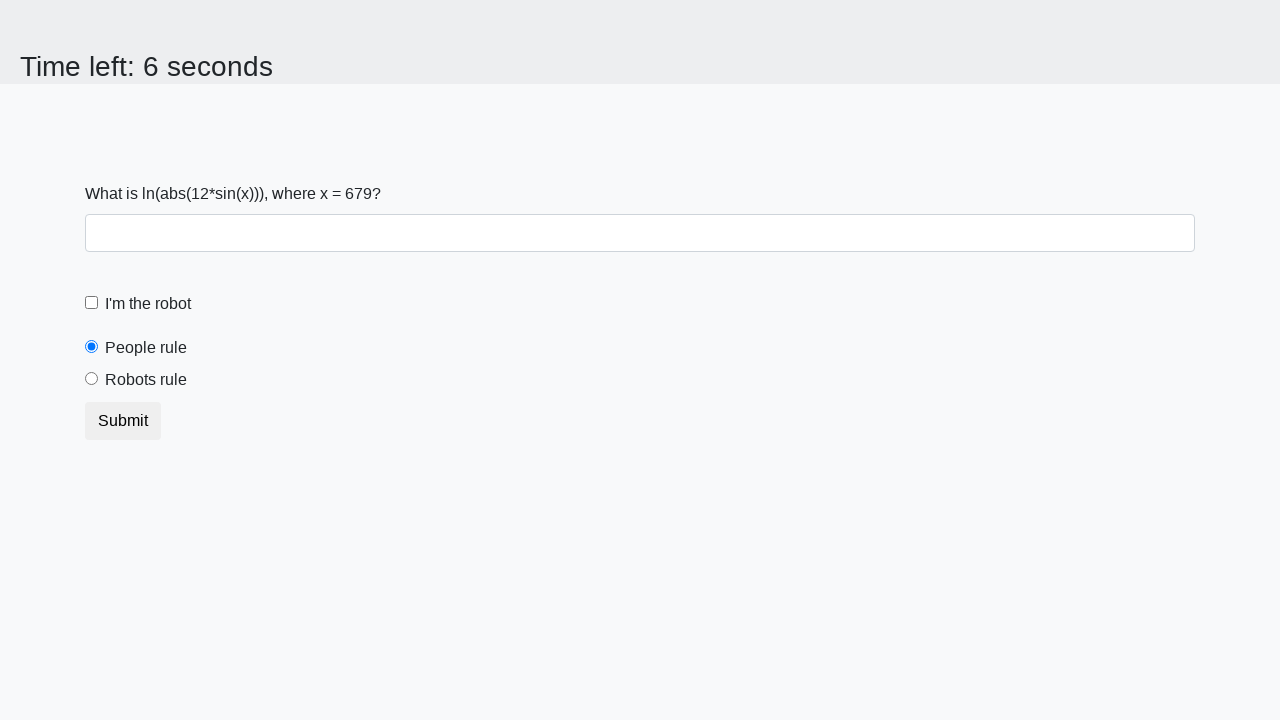

Entered calculated answer in #answer field on #answer
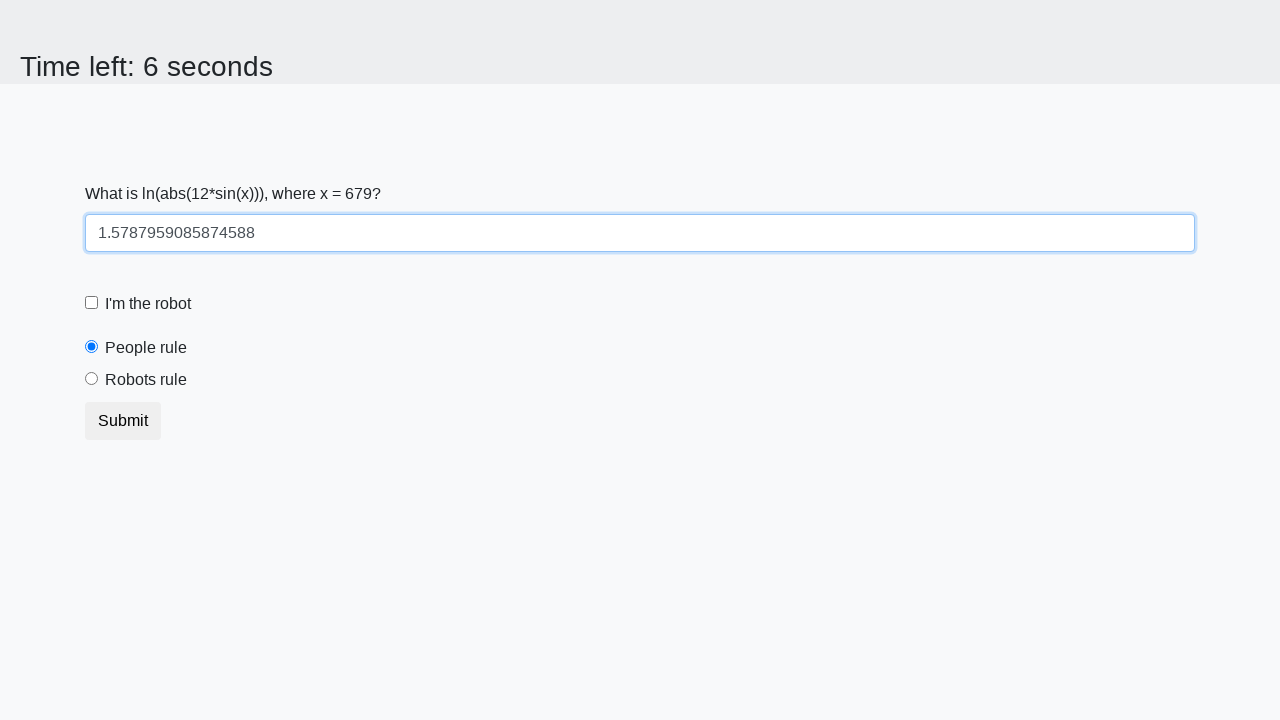

Checked the 'I'm the robot' checkbox at (92, 303) on #robotCheckbox
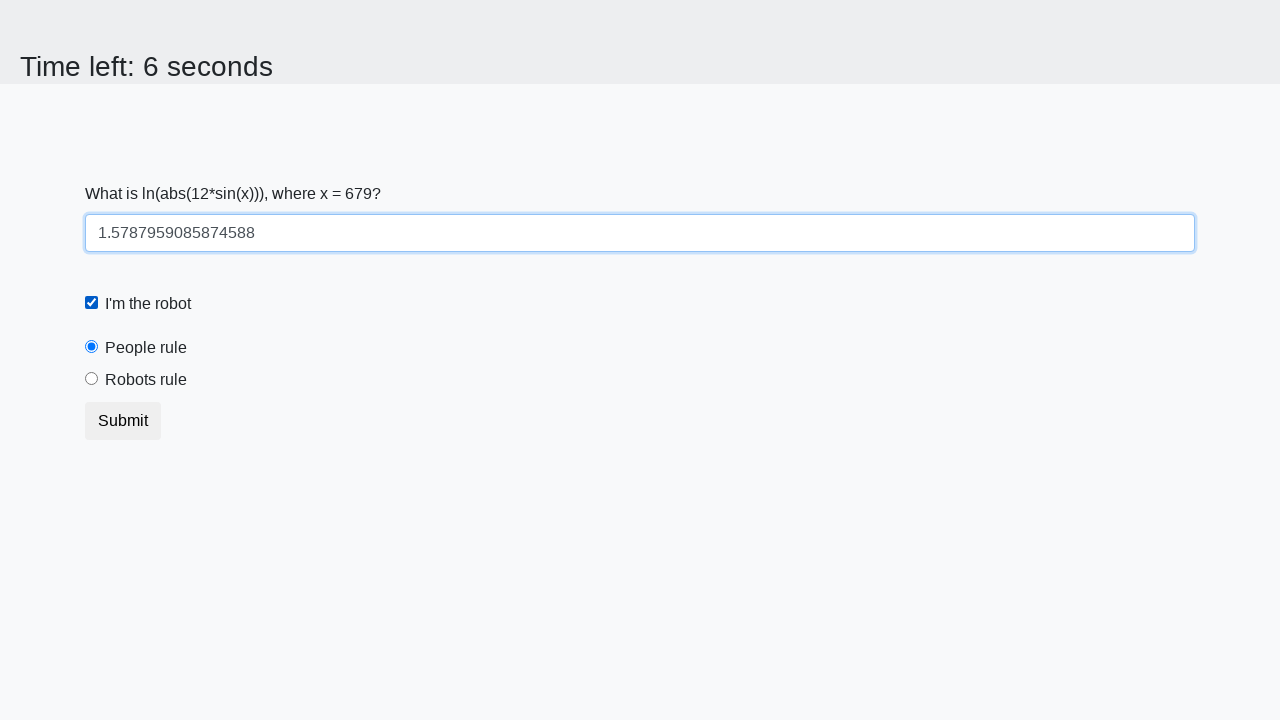

Selected 'Robots rule!' radio button at (92, 379) on #robotsRule
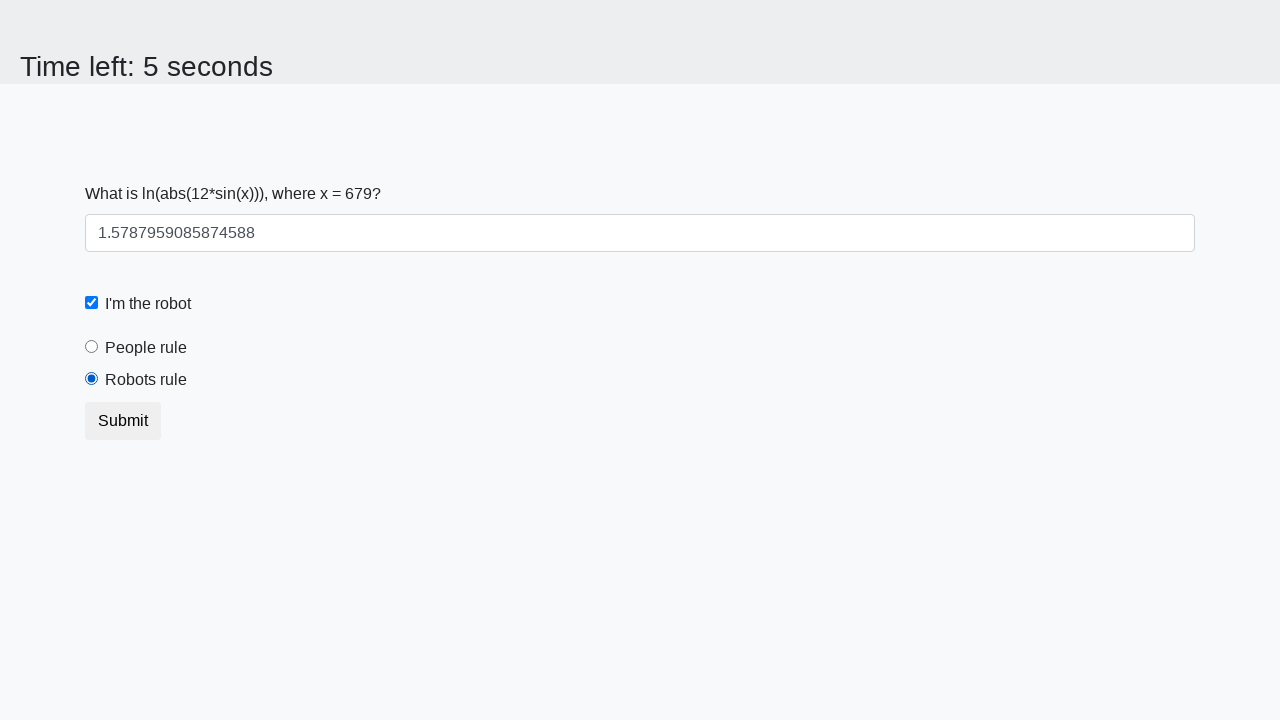

Clicked Submit button to complete the form at (123, 421) on .btn.btn-default
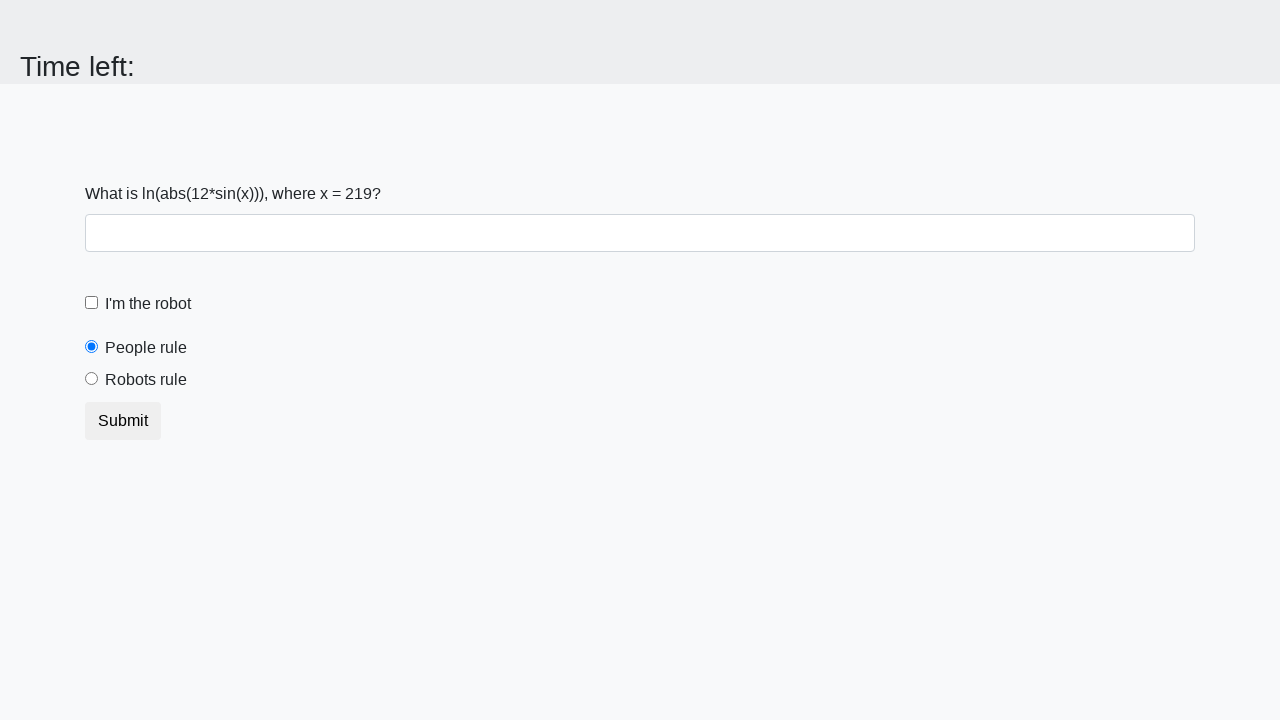

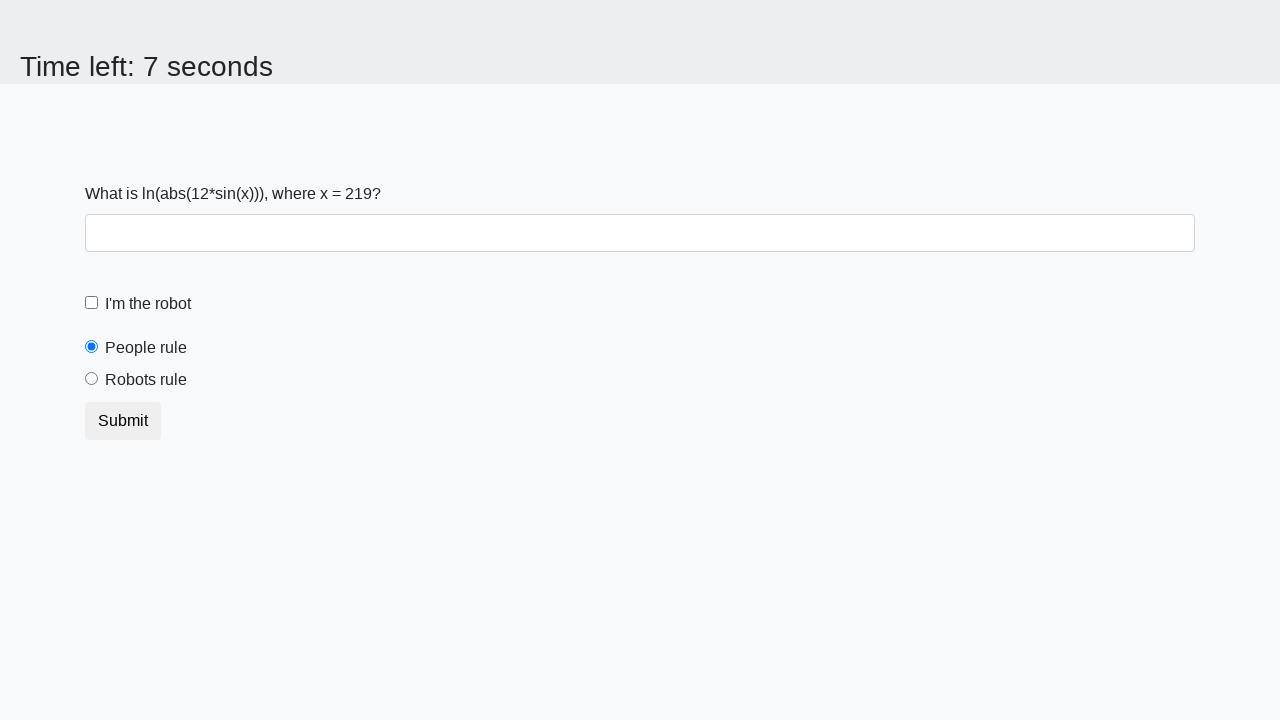